Demonstrates typing text into an email input field on a Selenium test inputs page

Starting URL: https://www.selenium.dev/selenium/web/inputs.html

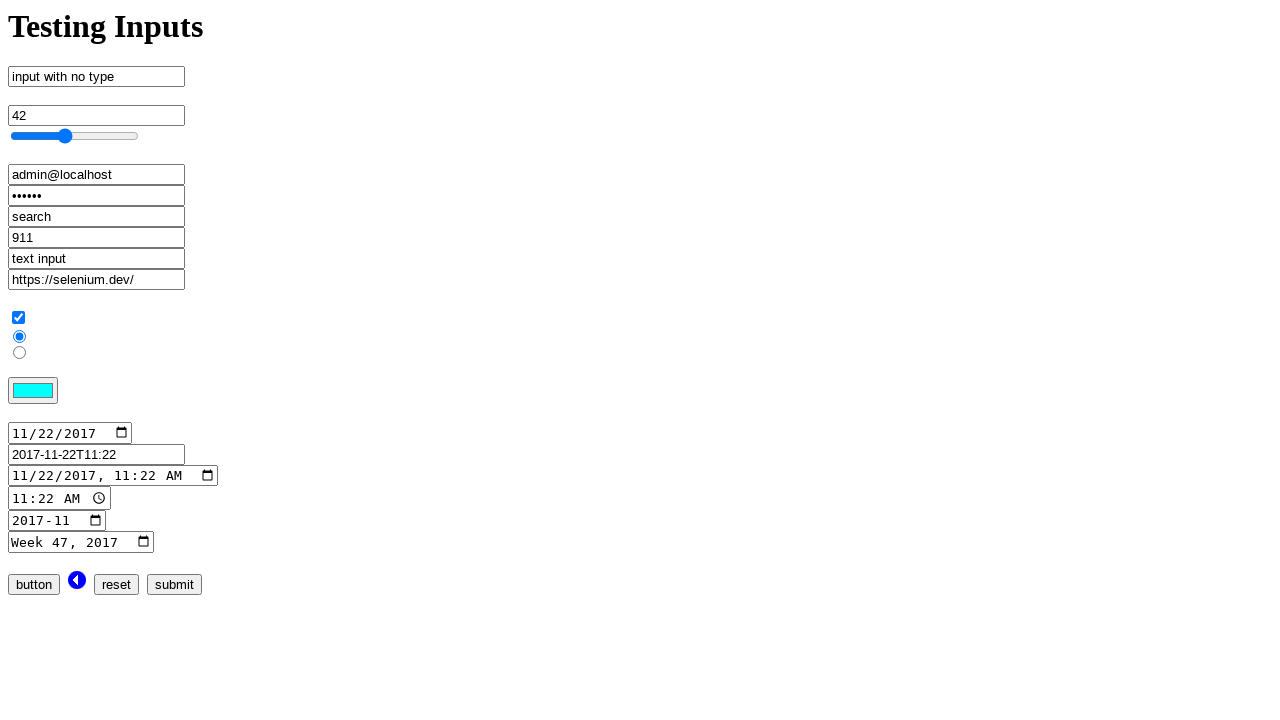

Navigated to Selenium test inputs page
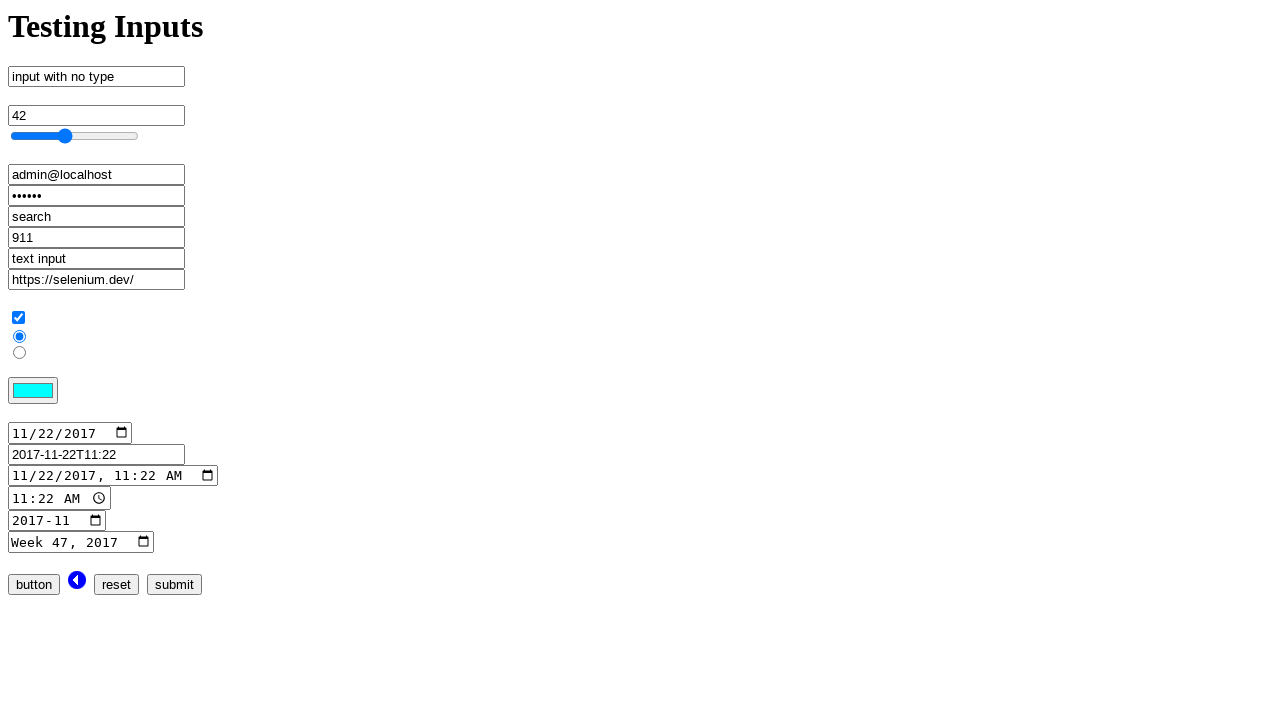

Typed 'admin@localhost.dev' into email input field on input[name='email_input']
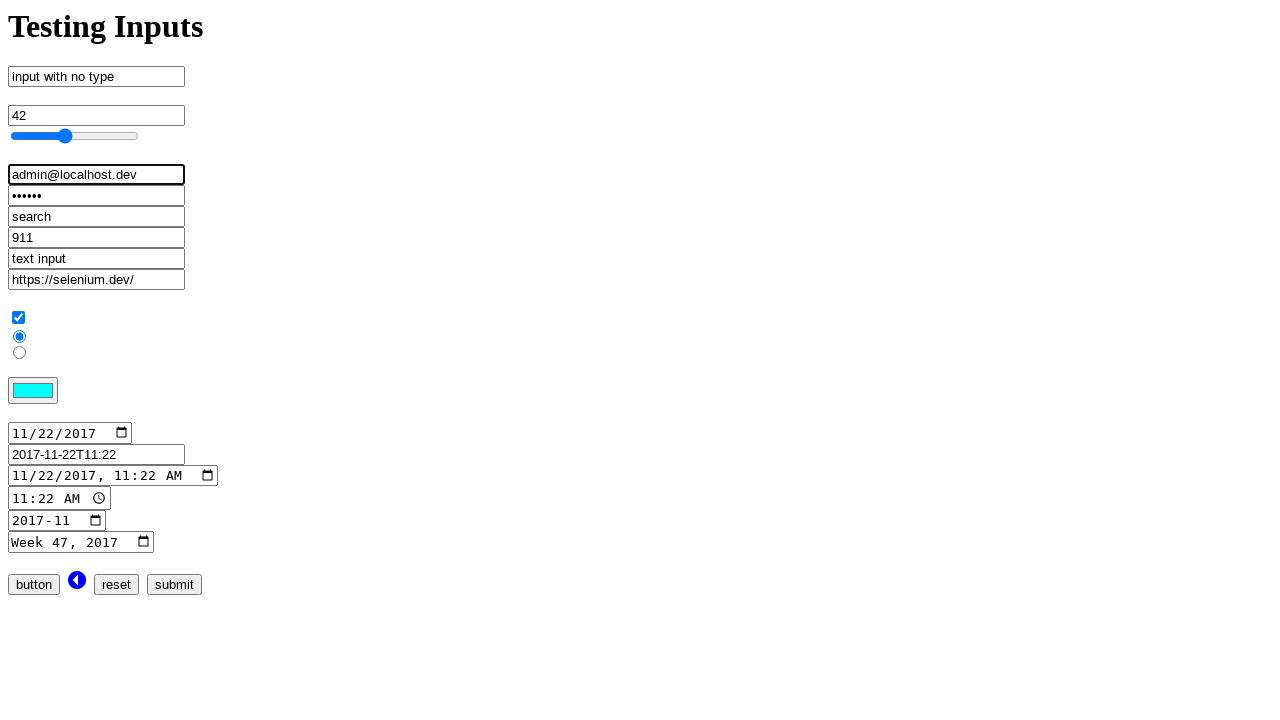

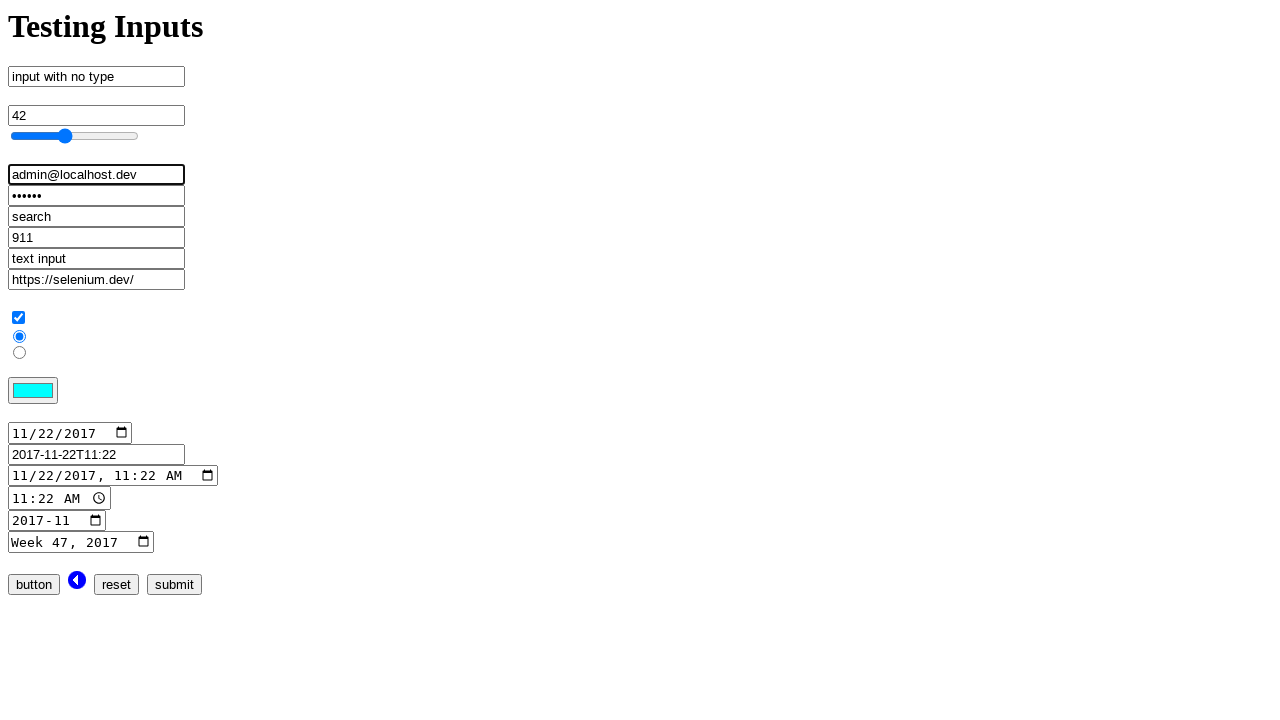